Creates a new place/object on navigator.ba by filling out a form with name and category selections, then searches for the created object to verify it was added

Starting URL: http://navigator.ba/#/categories

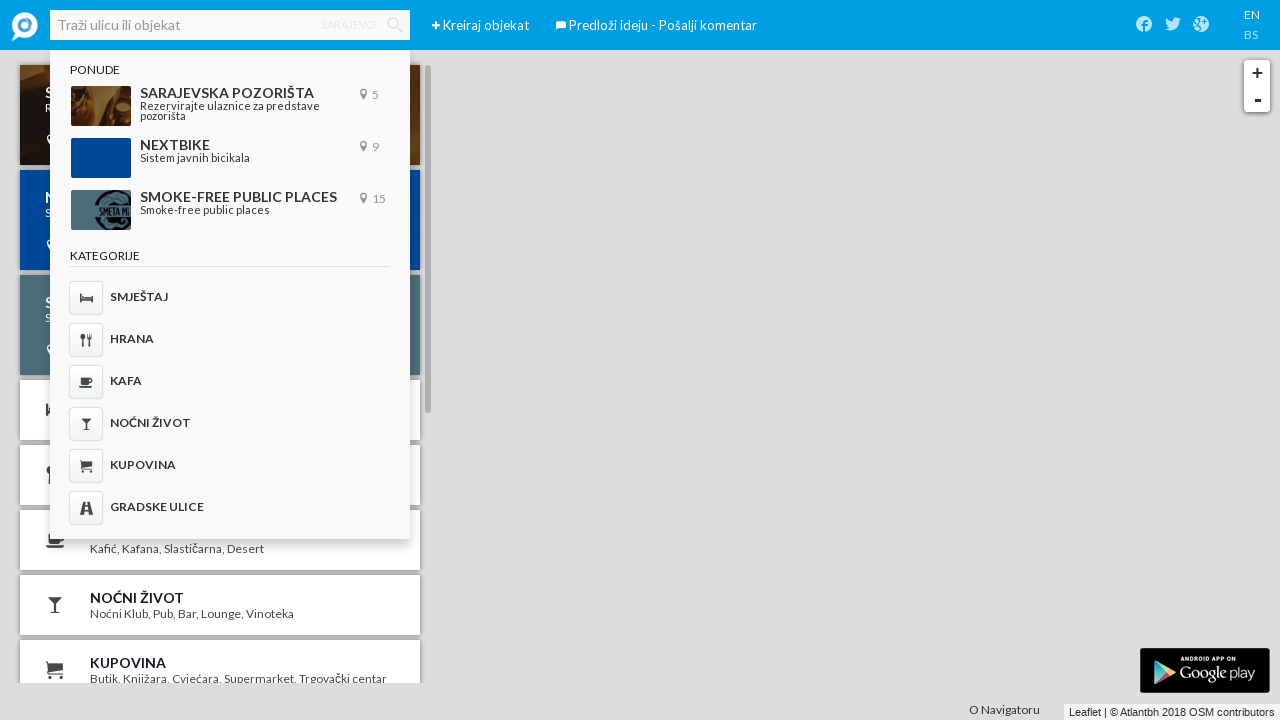

Clicked 'Create object' button at (486, 25) on xpath=//span[contains(text(),'Kreiraj objekat')]
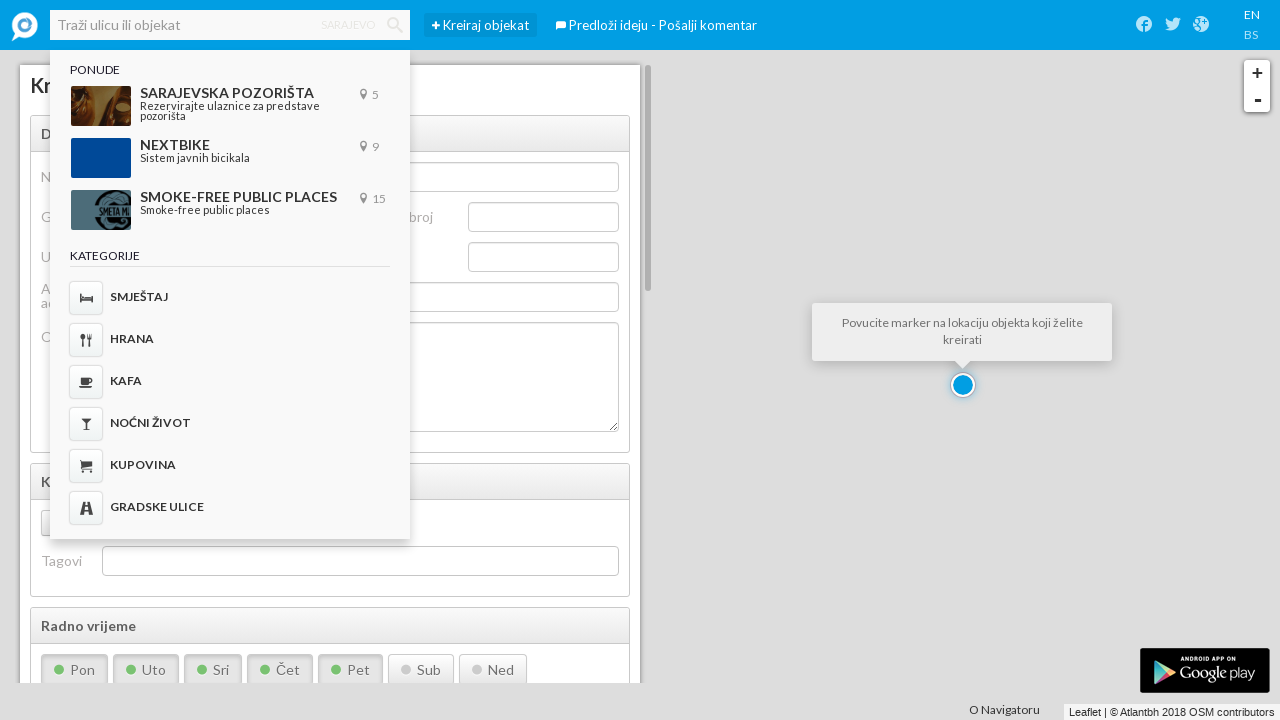

Waited 2 seconds for page to load
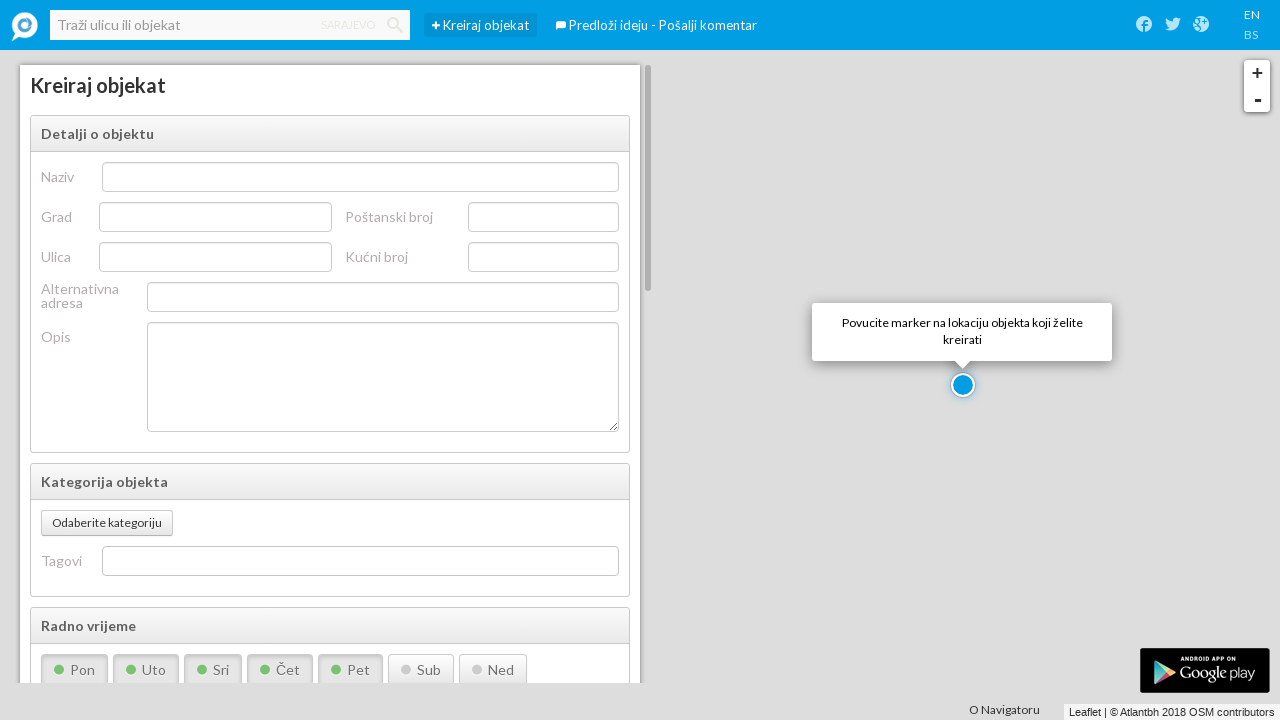

Filled object name field with 'Milky' on #poi_name
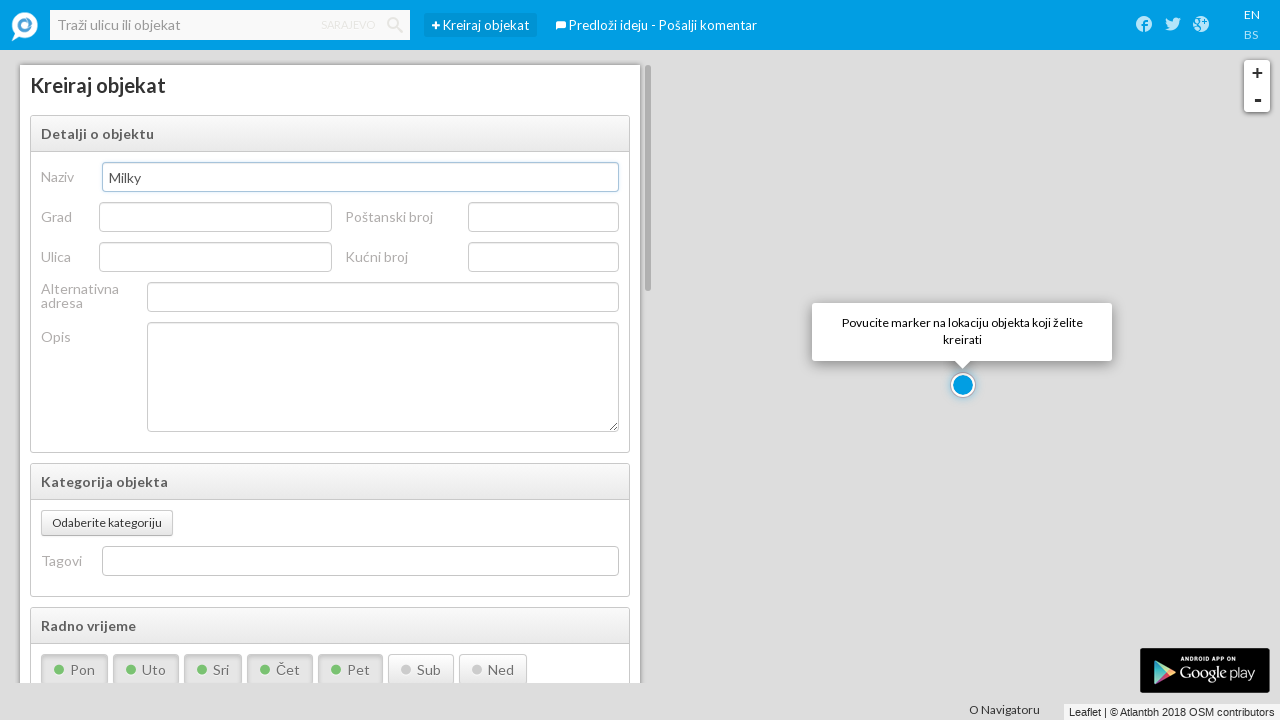

Clicked add category button at (107, 523) on xpath=//button[@class='ember-view btn btn-small']
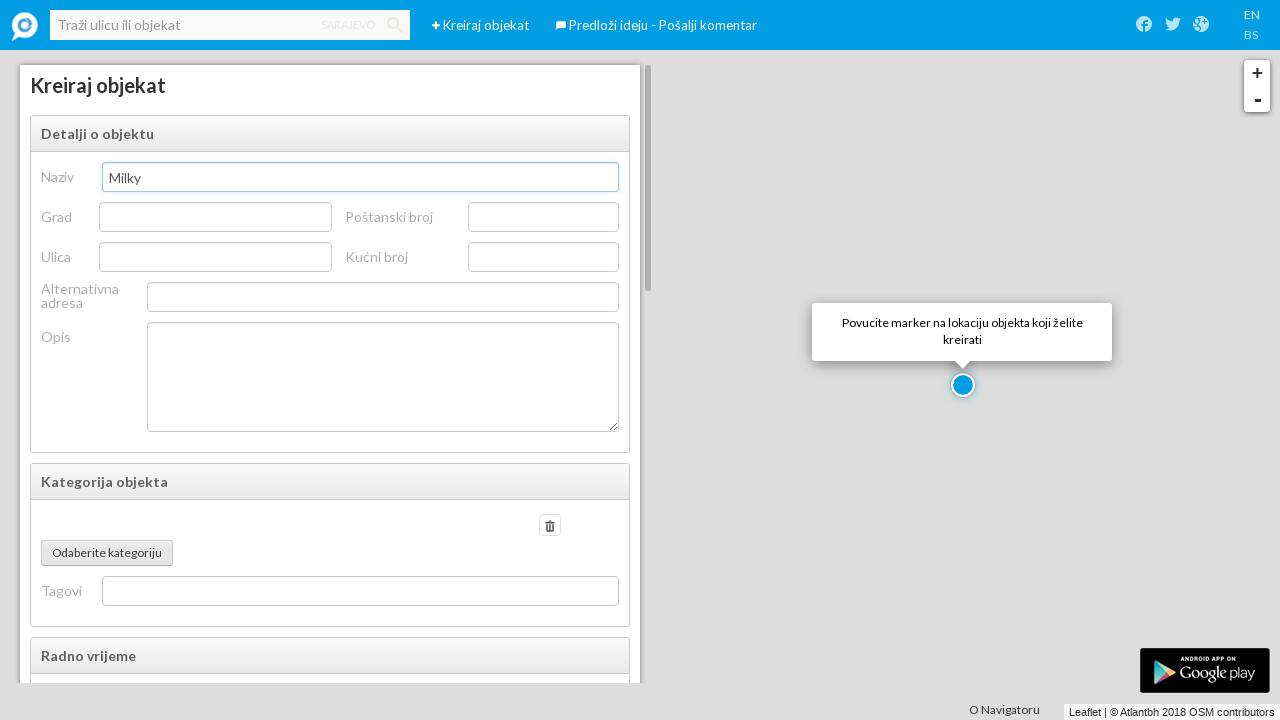

Selected category level 1 option '5' on //div[@class='span3']//select
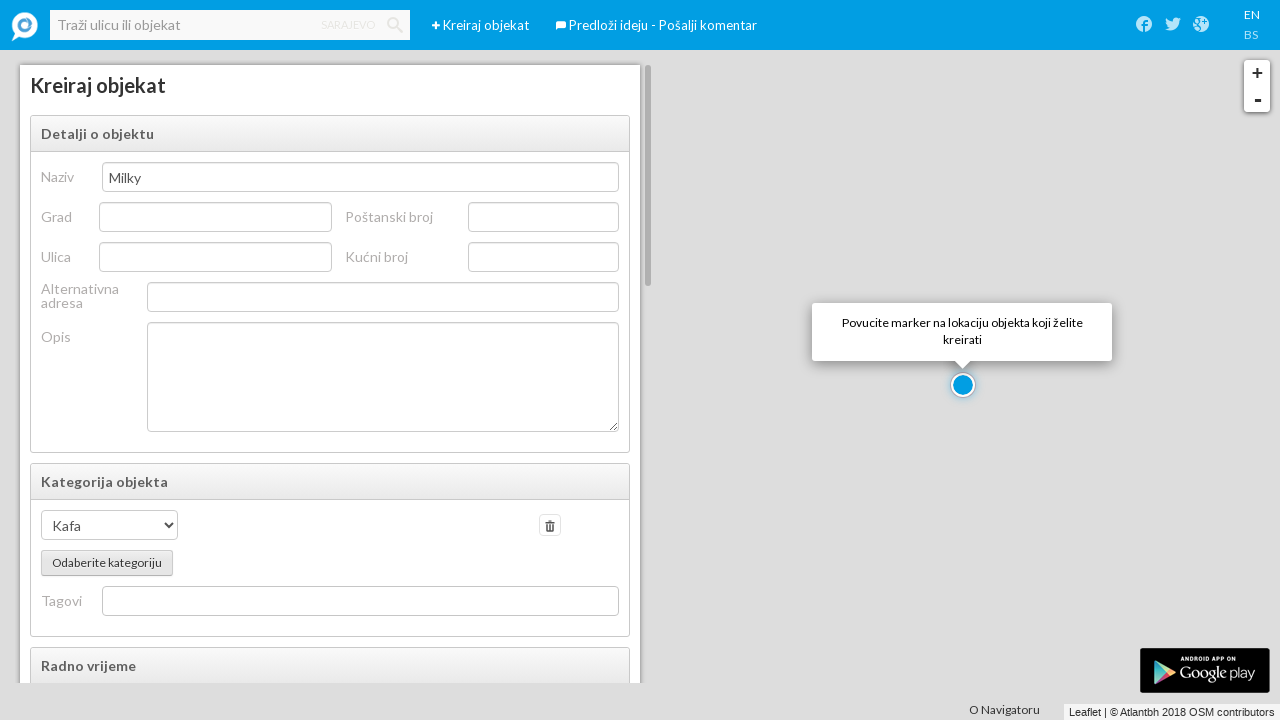

Selected category level 2 option '52' on //div[3]//select[1]
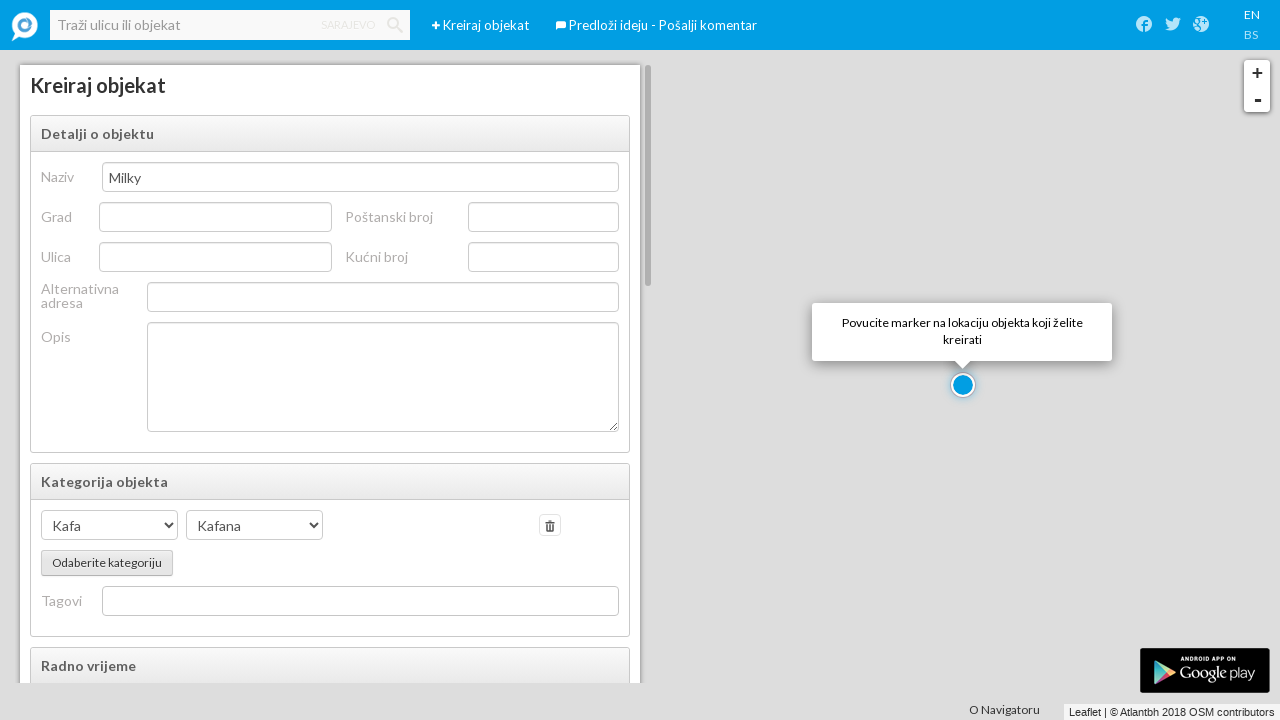

Selected category level 3 option '51' on //div[@class='span4']//select
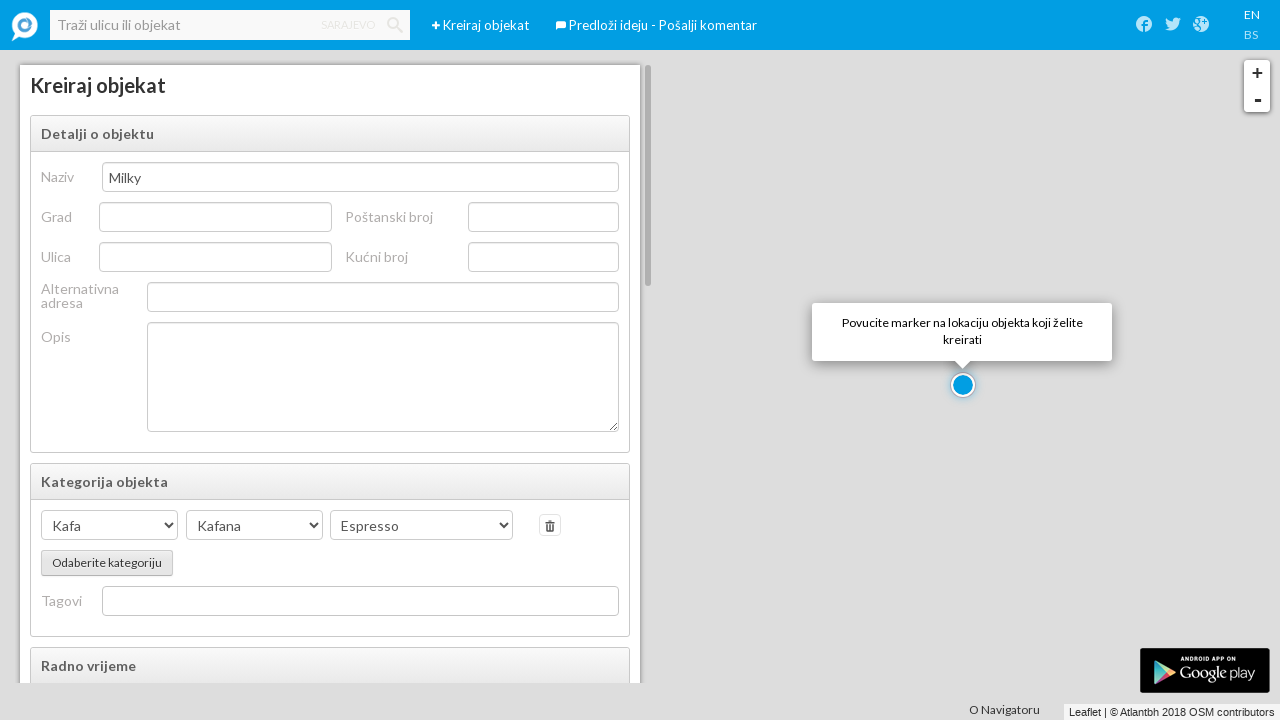

Scrolled create button into view
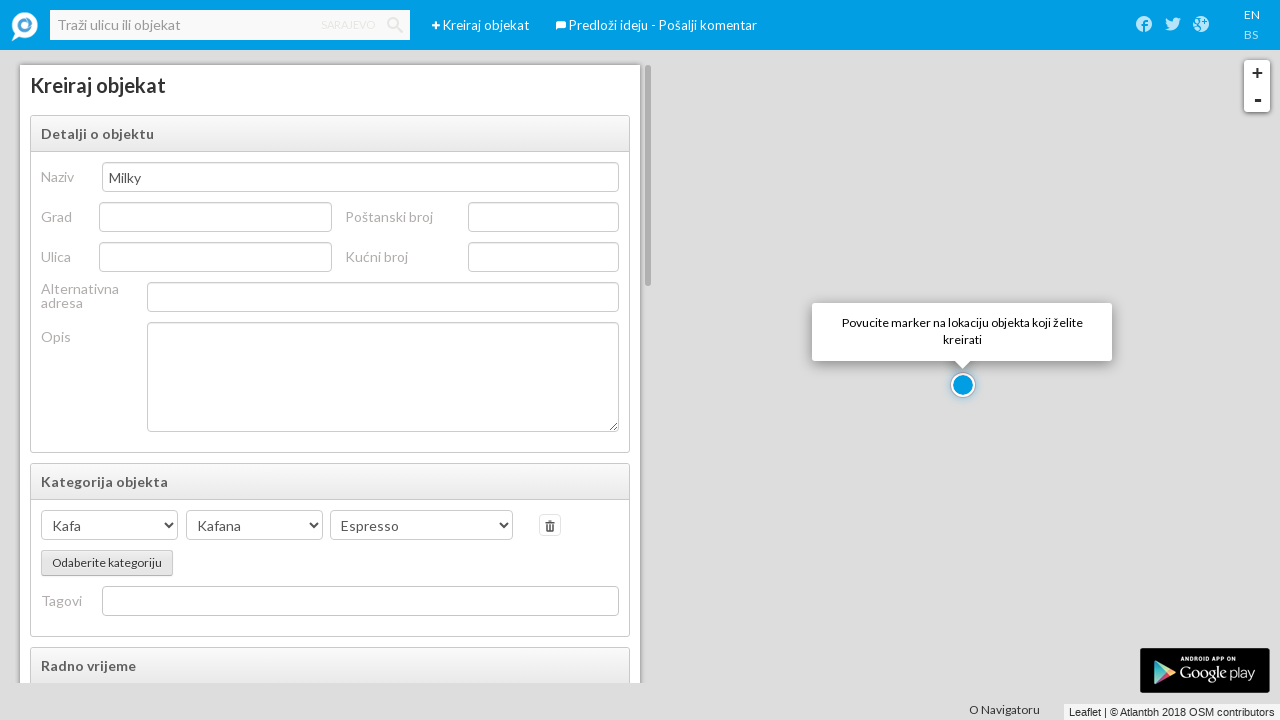

Clicked create button to submit form at (282, 653) on xpath=//button[@class='btn btn-success']
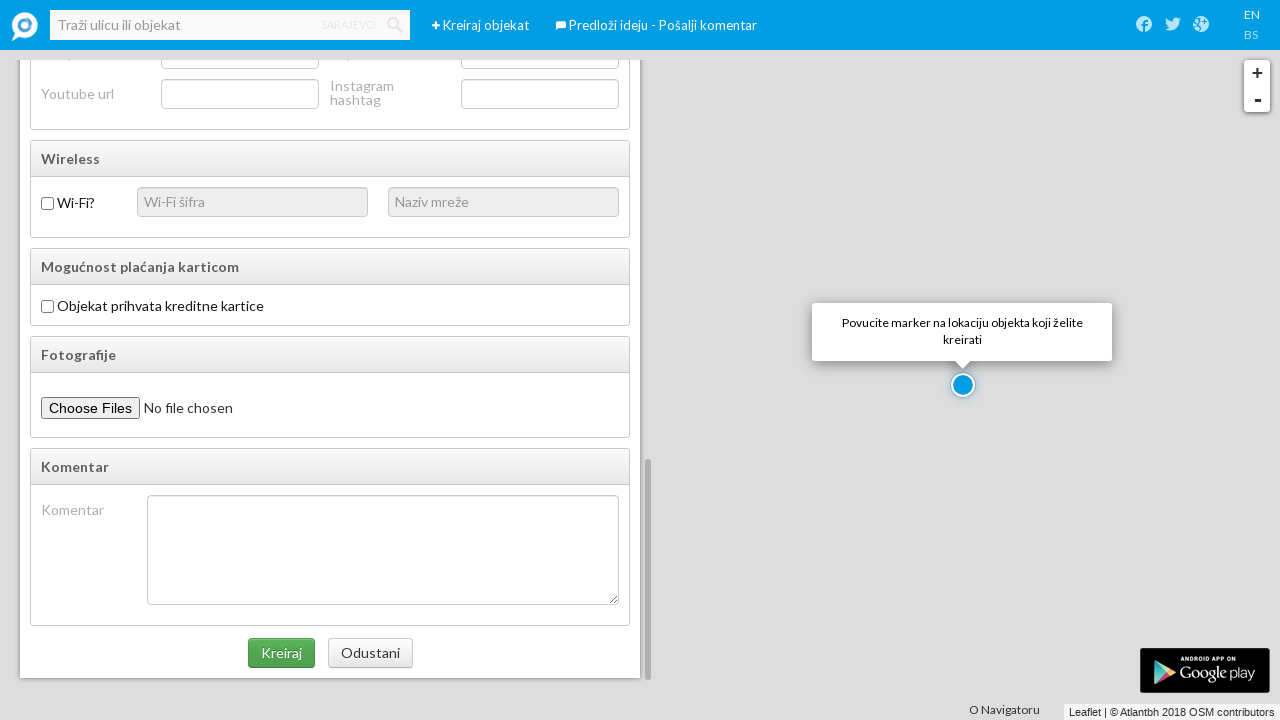

Waited 15 seconds for object creation to complete
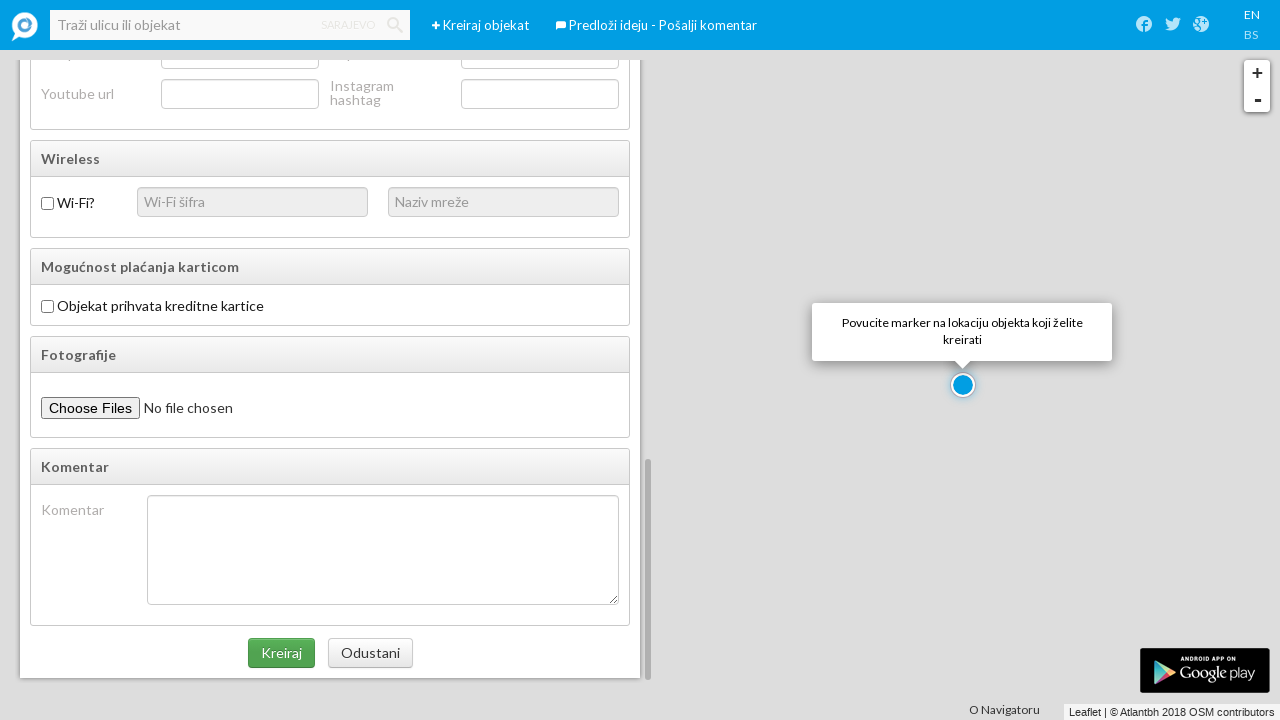

Reloaded page after object creation
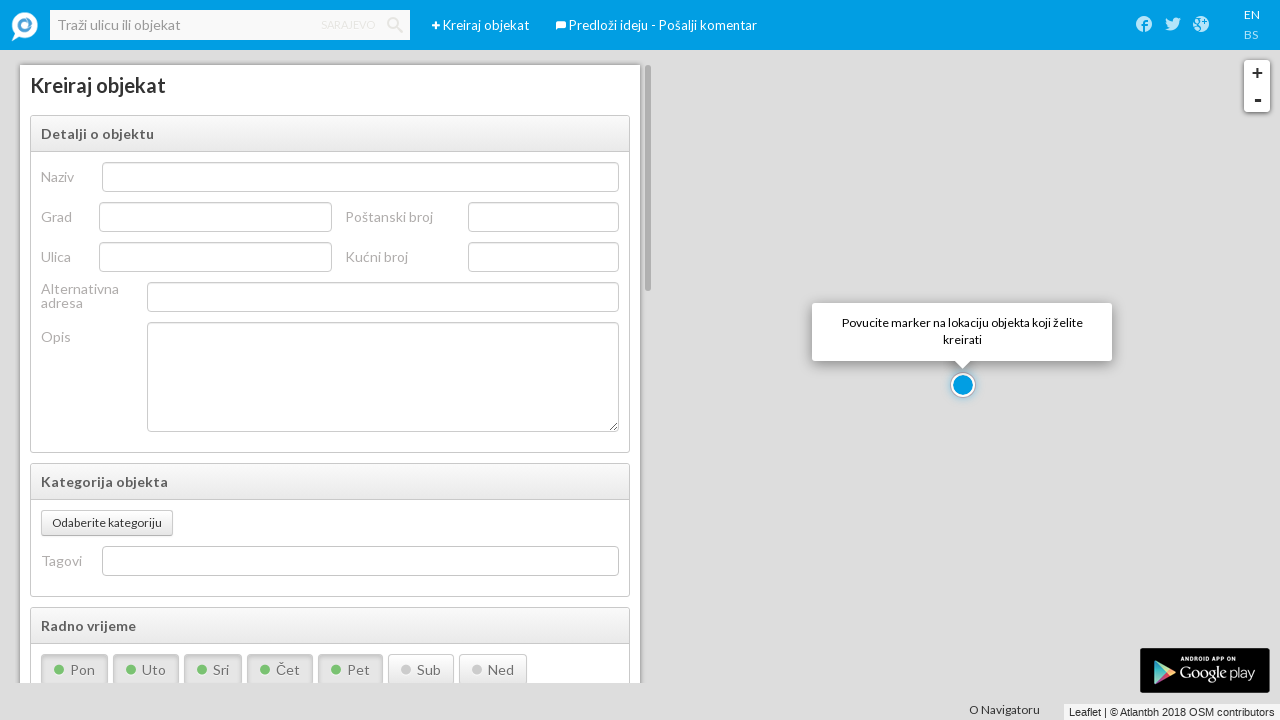

Filled search field with 'Milky' on //input[@class='ember-view ember-text-field tt-query']
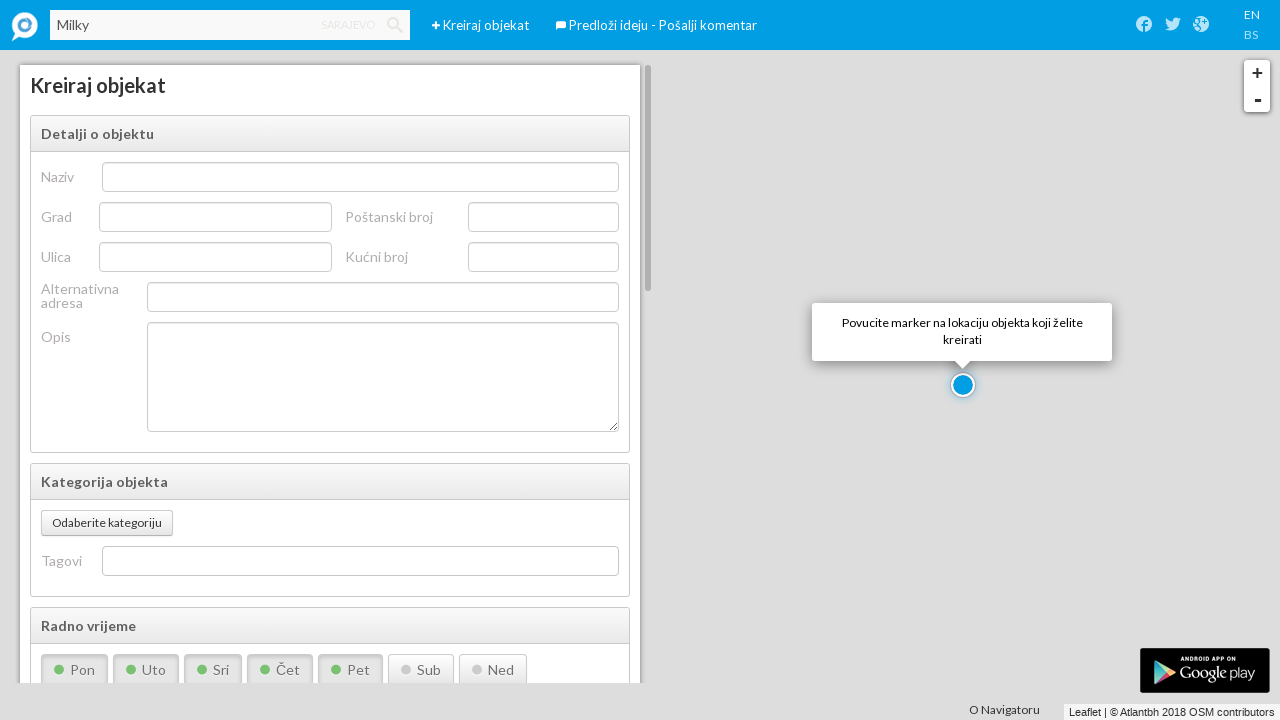

Clicked search button to find created object at (395, 25) on xpath=//span[@class='iconav-search']
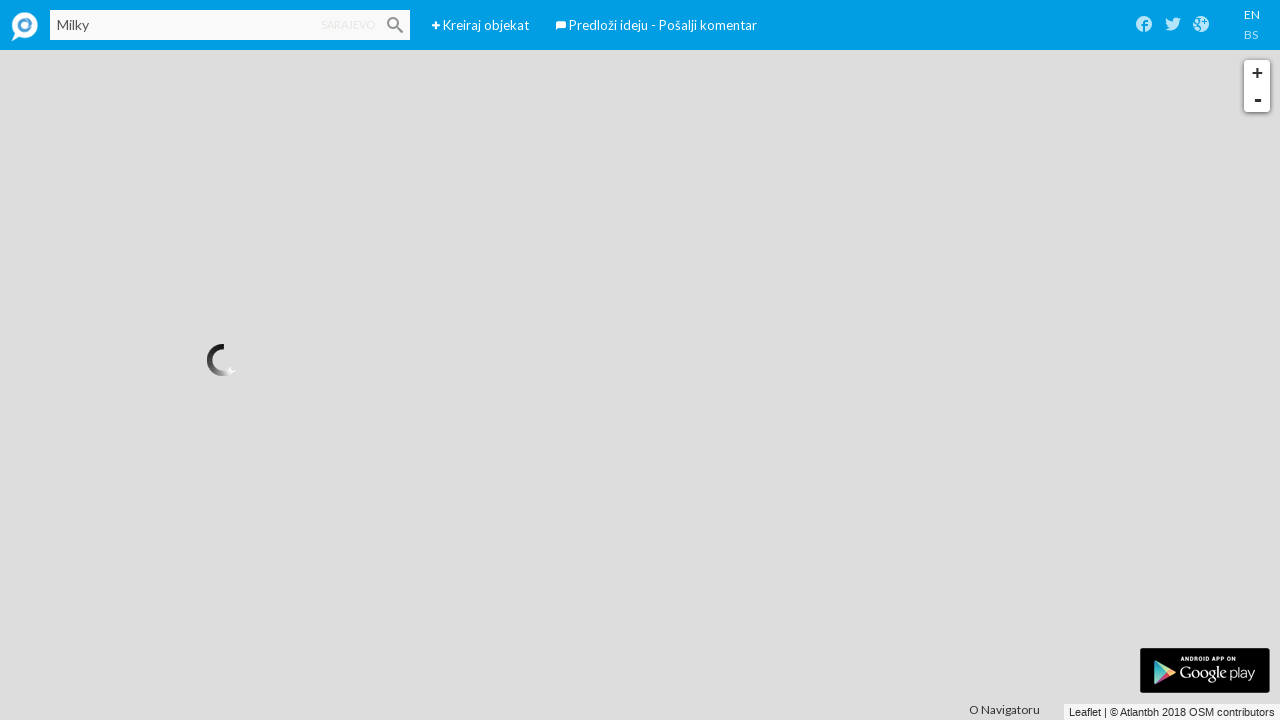

Clicked on the 4th search suggestion result at (220, 492) on xpath=//li[4]
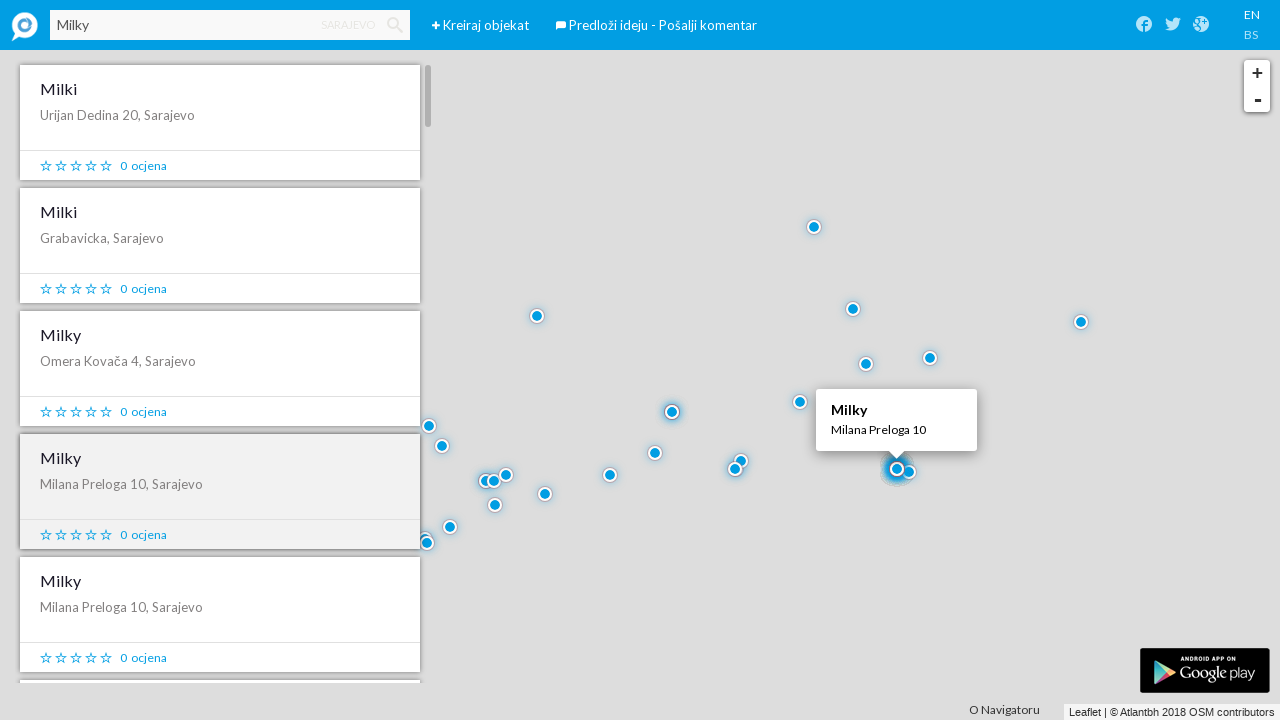

Waited 15 seconds for object details to load
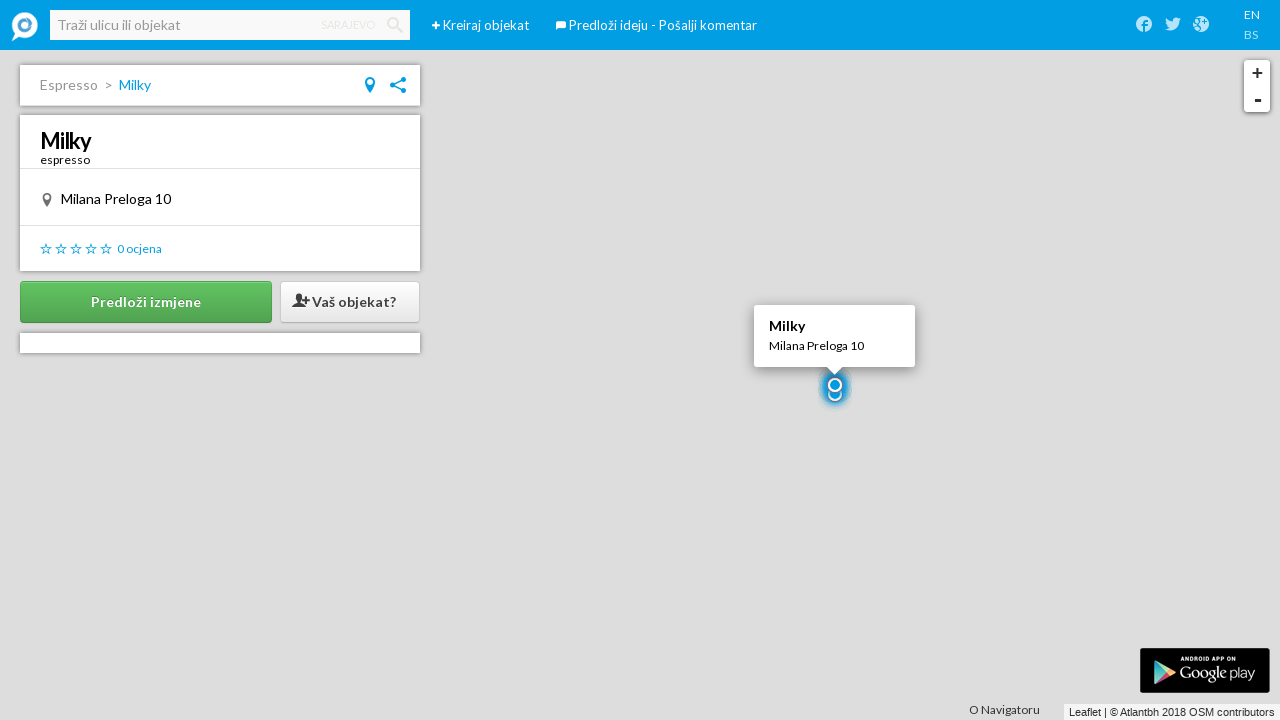

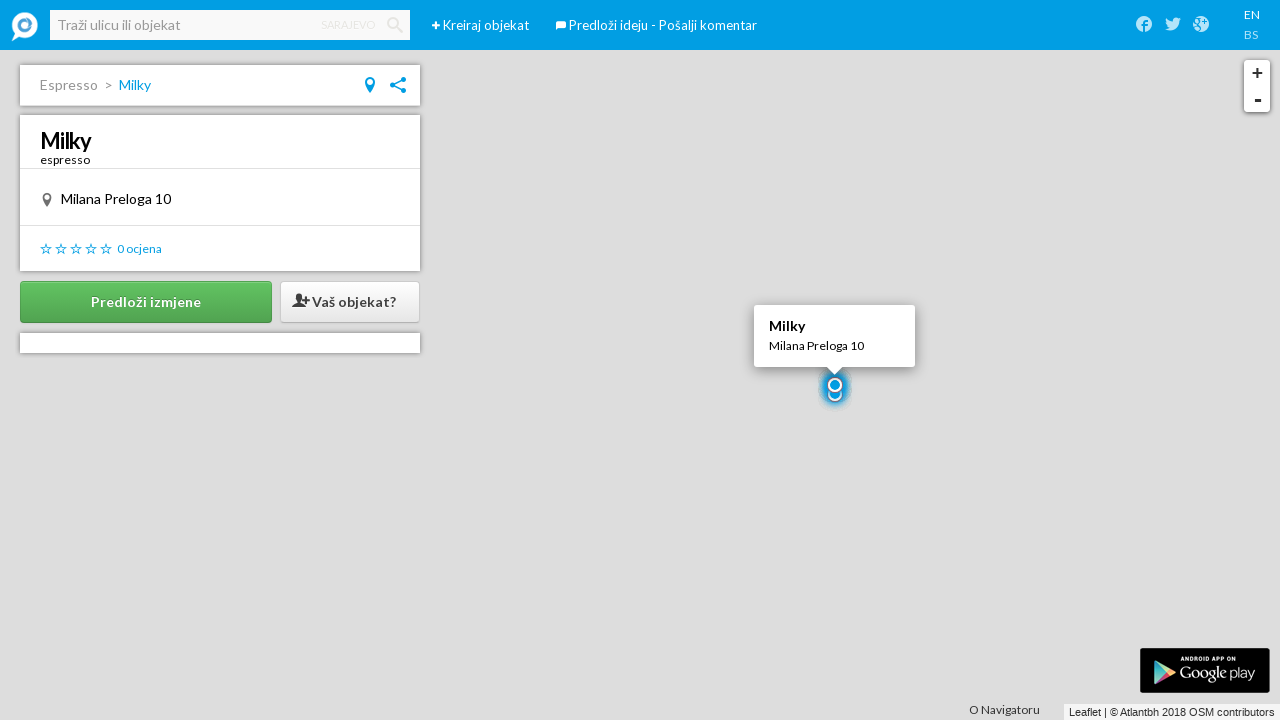